Tests adding a new record to a web table by filling out a form with personal details (name, email, age, salary, department), then edits the record by updating the last name field.

Starting URL: https://demoqa.com/webtables

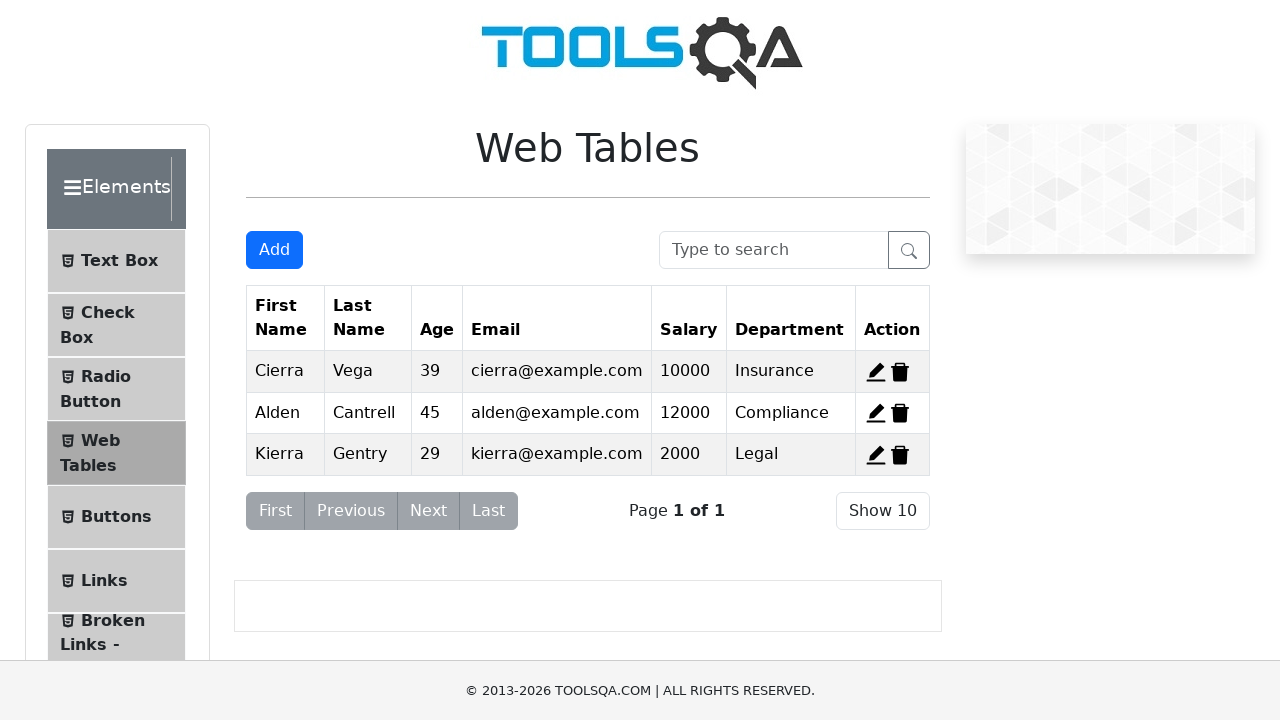

Clicked 'Add New Record' button at (274, 250) on #addNewRecordButton
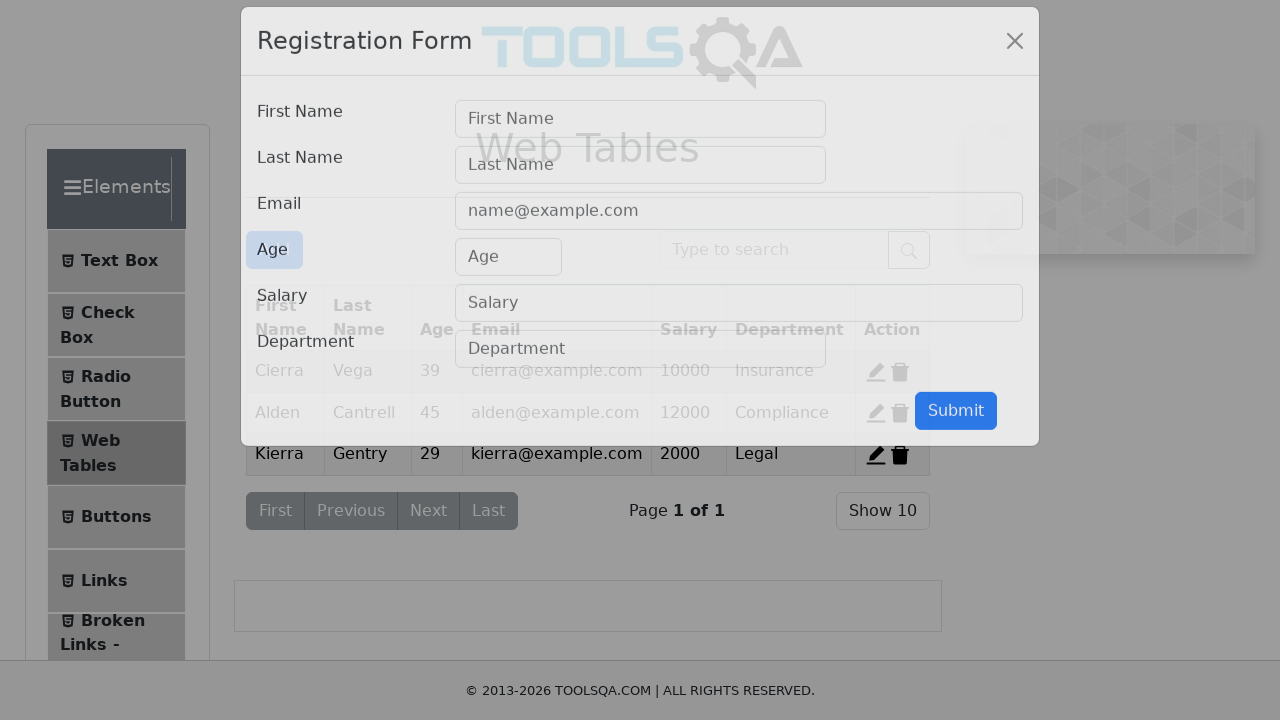

Filled first name field with 'jon' on #firstName
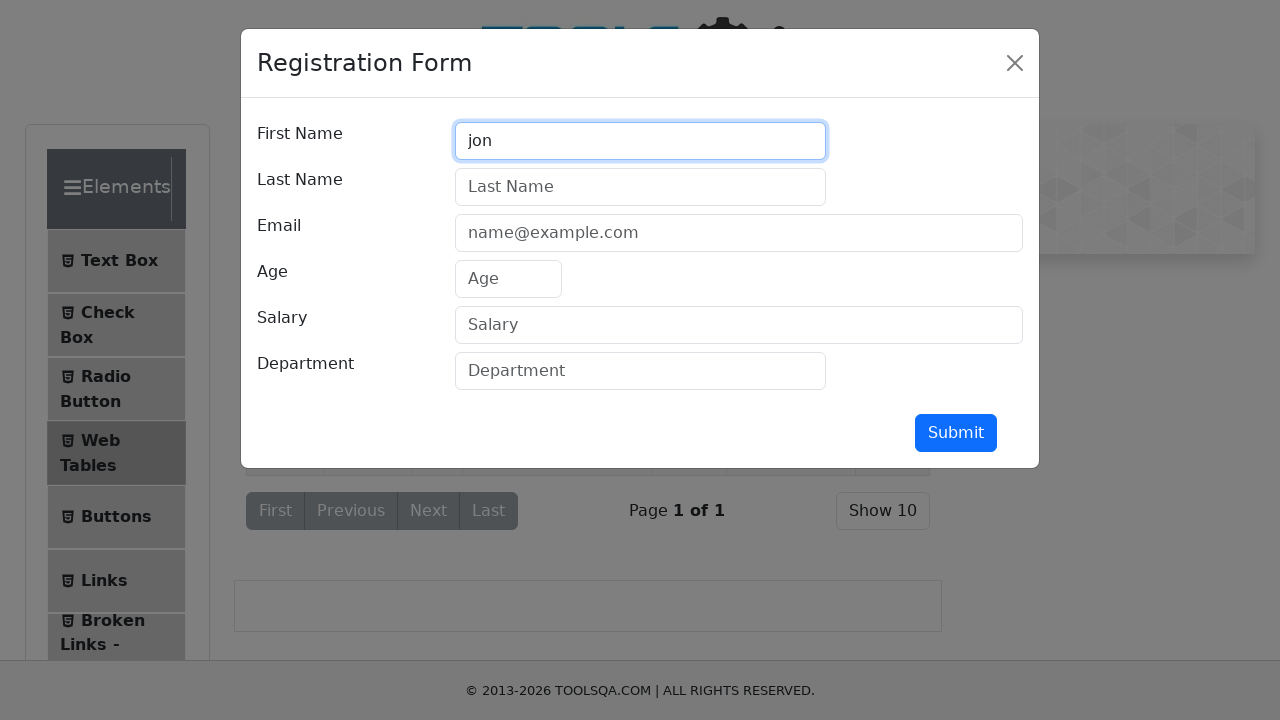

Filled last name field with 'doe' on #lastName
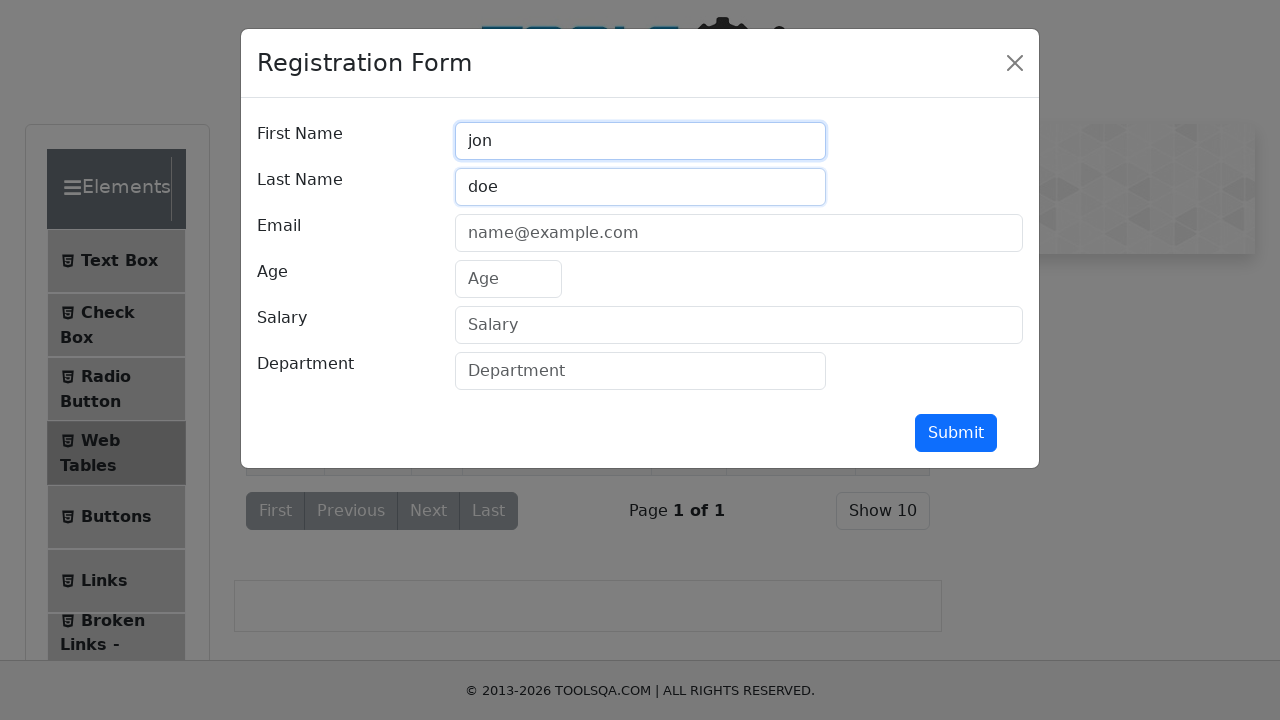

Filled email field with 'jondoe@gmail.com' on #userEmail
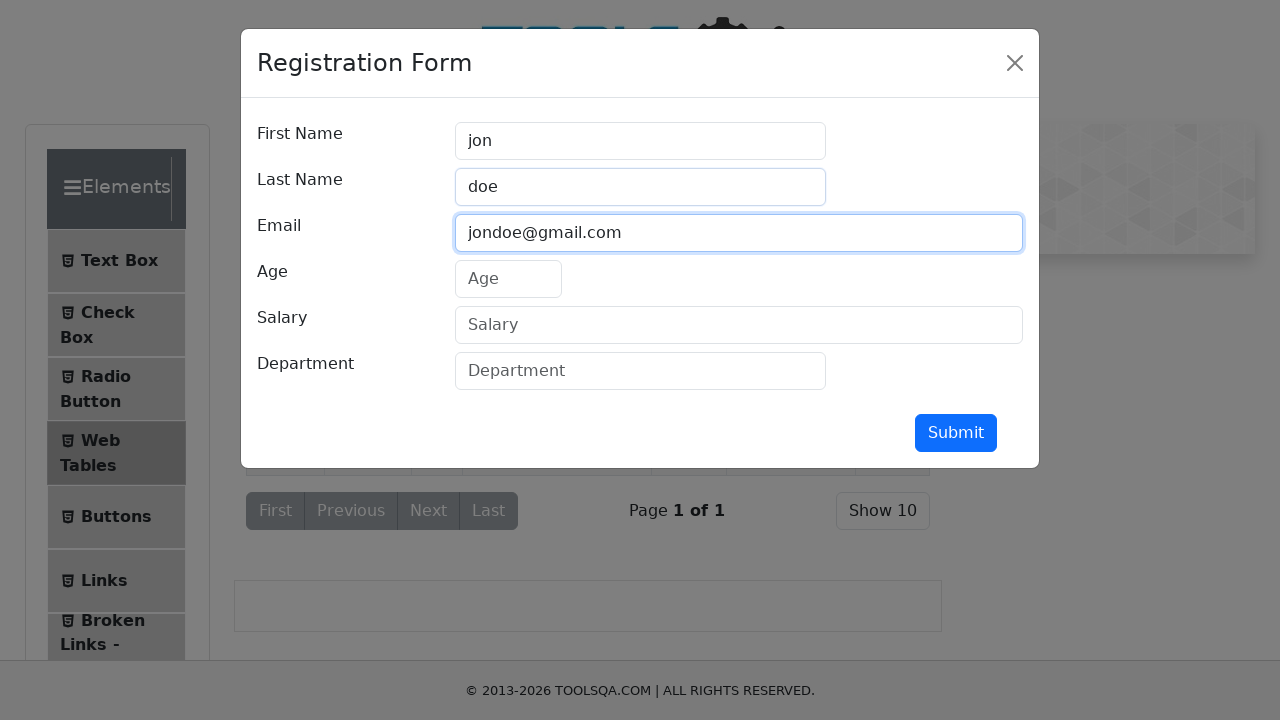

Filled age field with '23' on #age
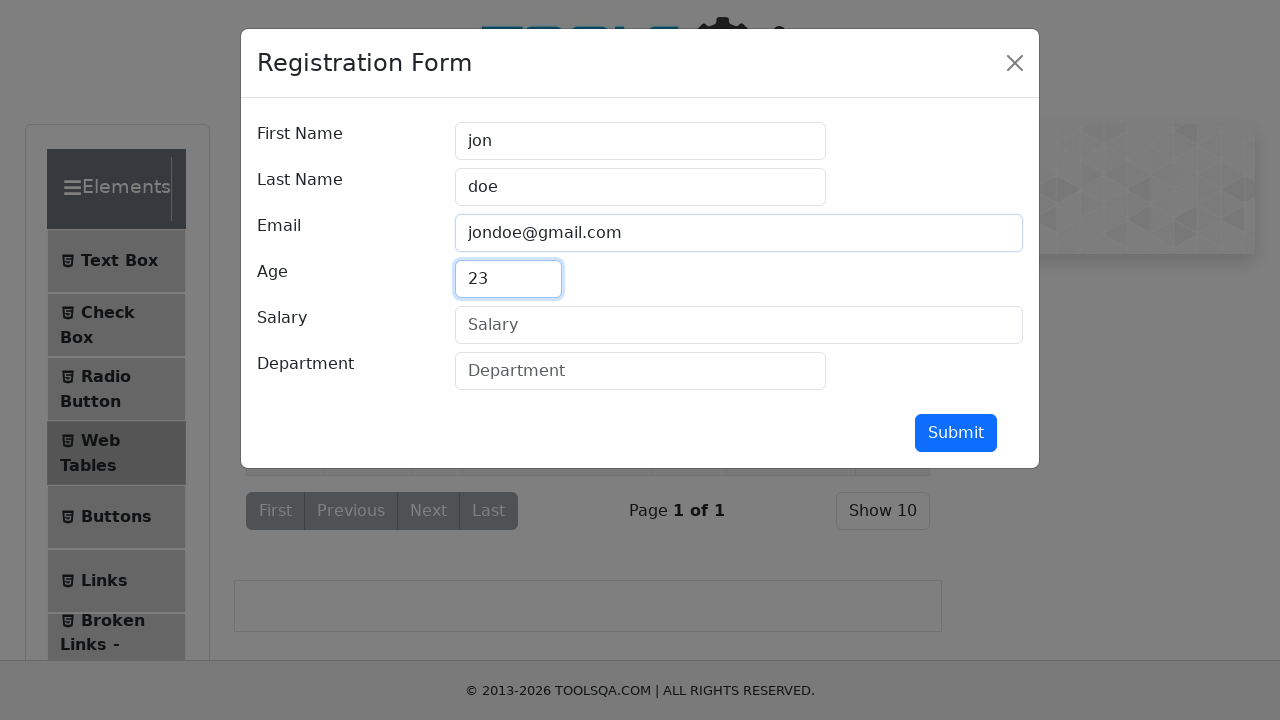

Filled salary field with '40000' on #salary
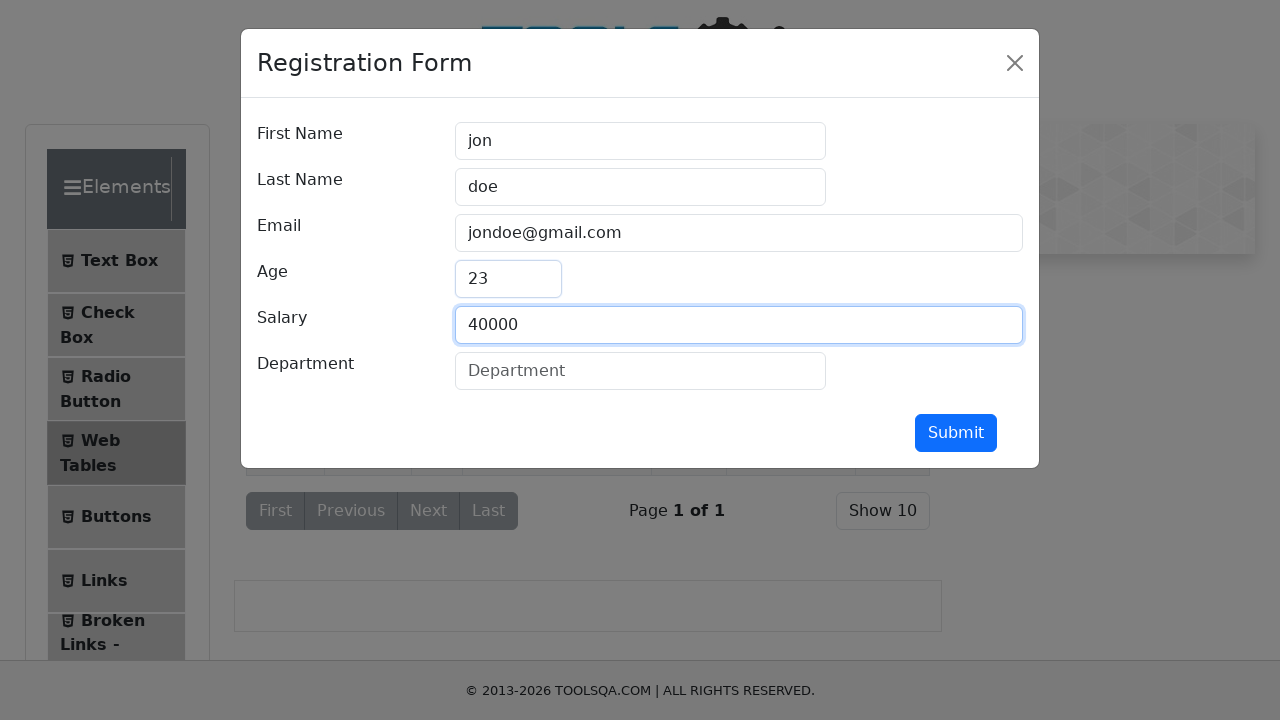

Filled department field with 'growth' on #department
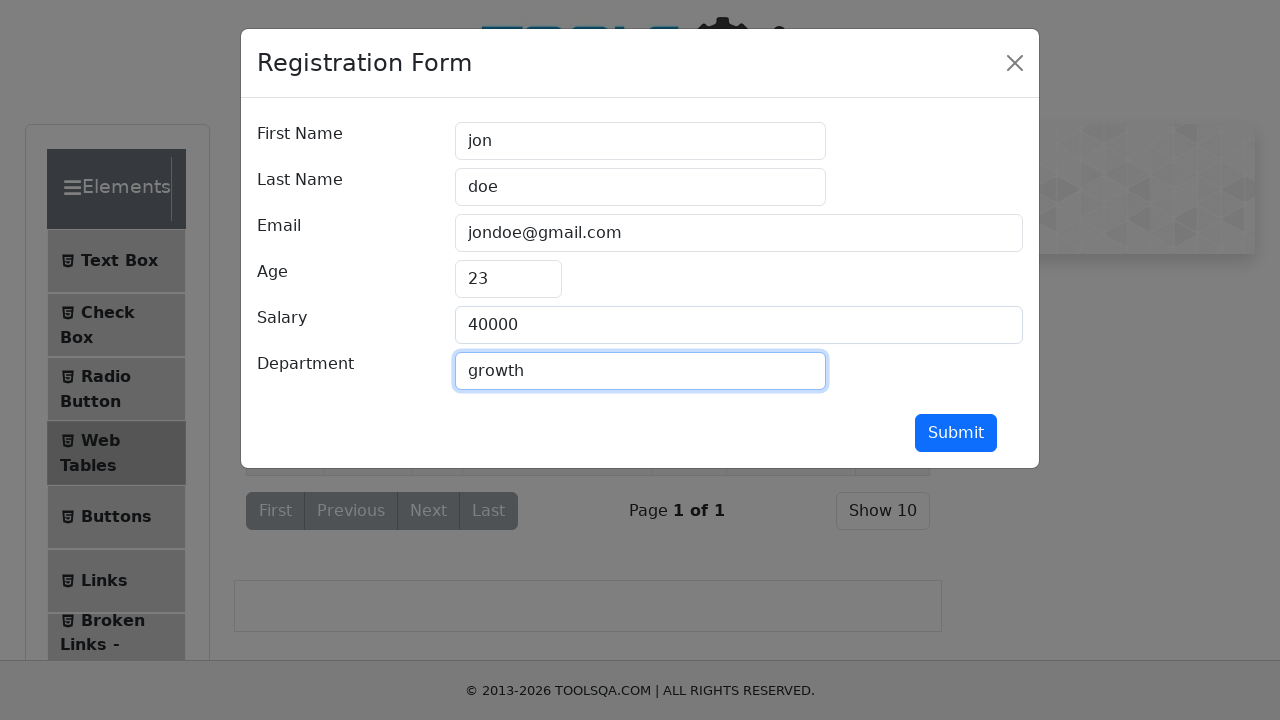

Submitted the form to add new record at (956, 433) on button[type='submit']
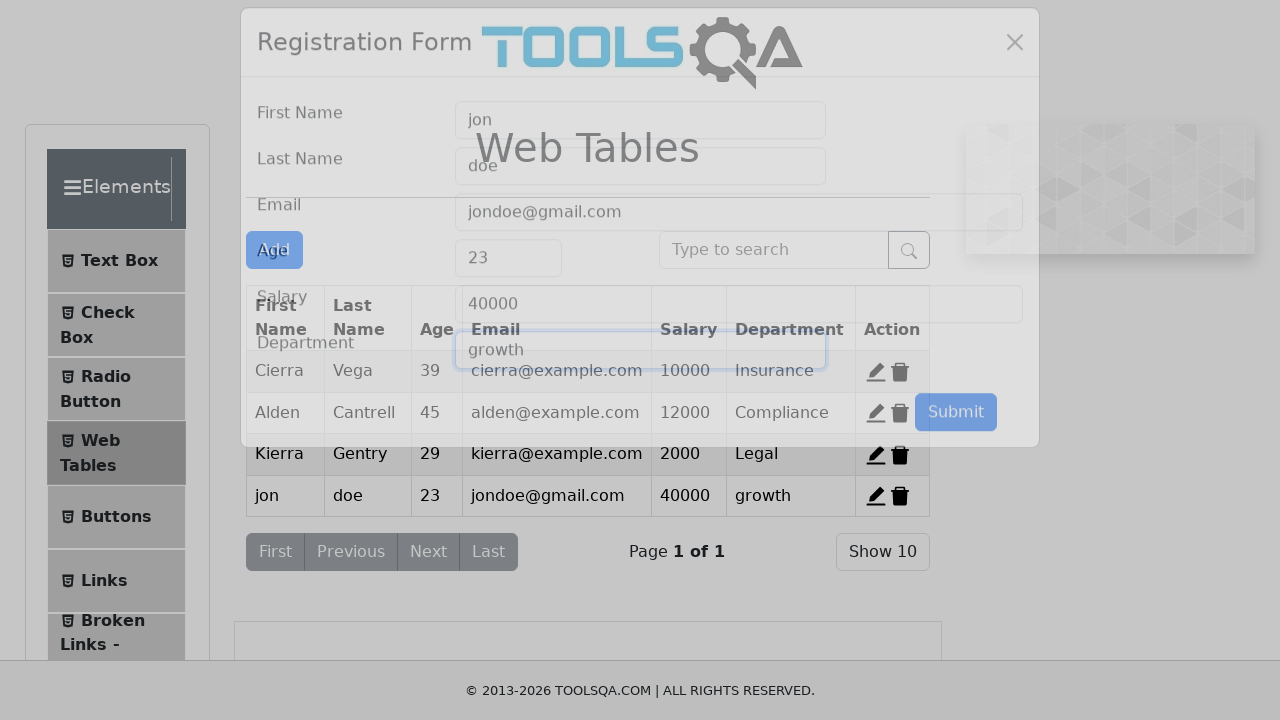

Clicked edit button for record 3 at (876, 454) on #edit-record-3 svg
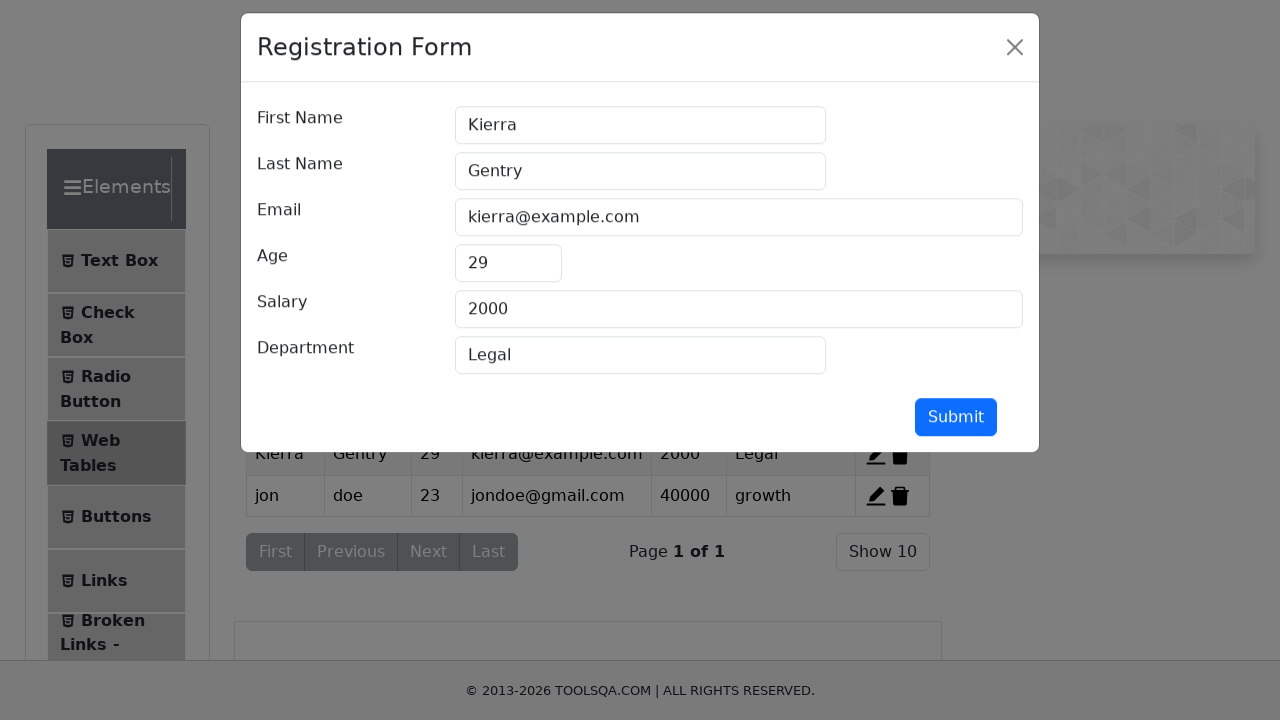

Cleared last name field on #lastName
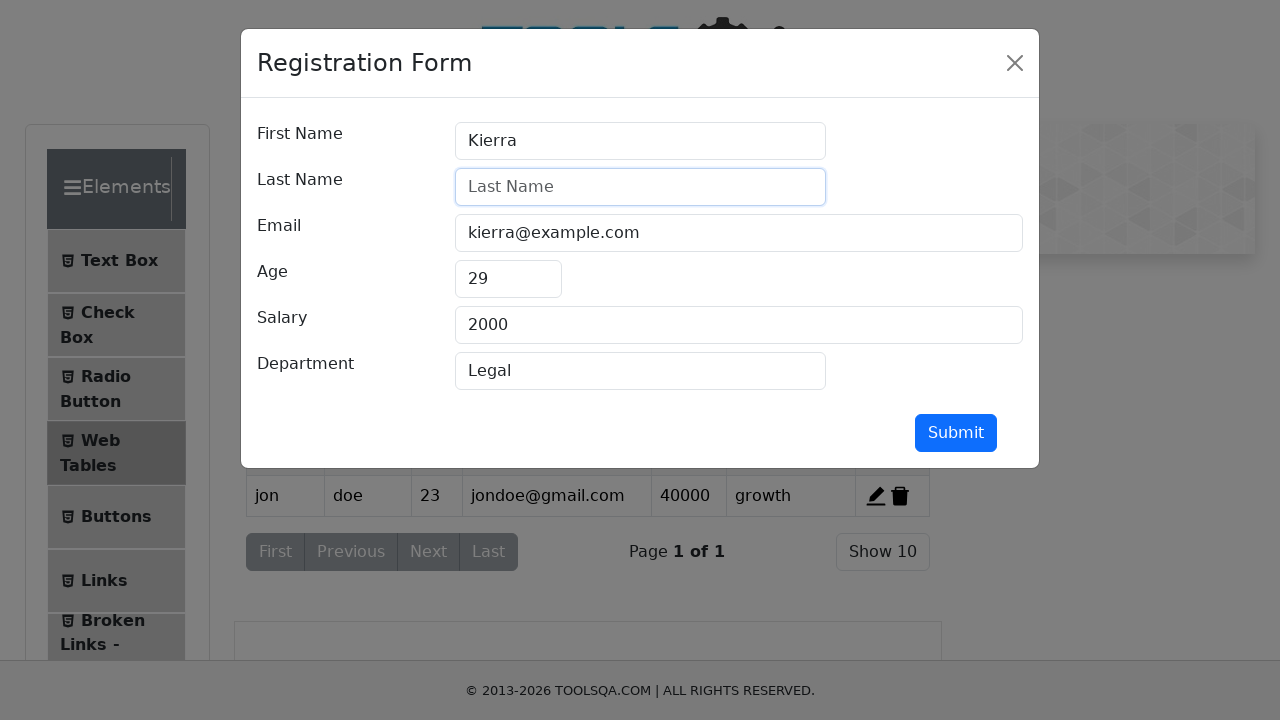

Updated last name field to 'group1' on #lastName
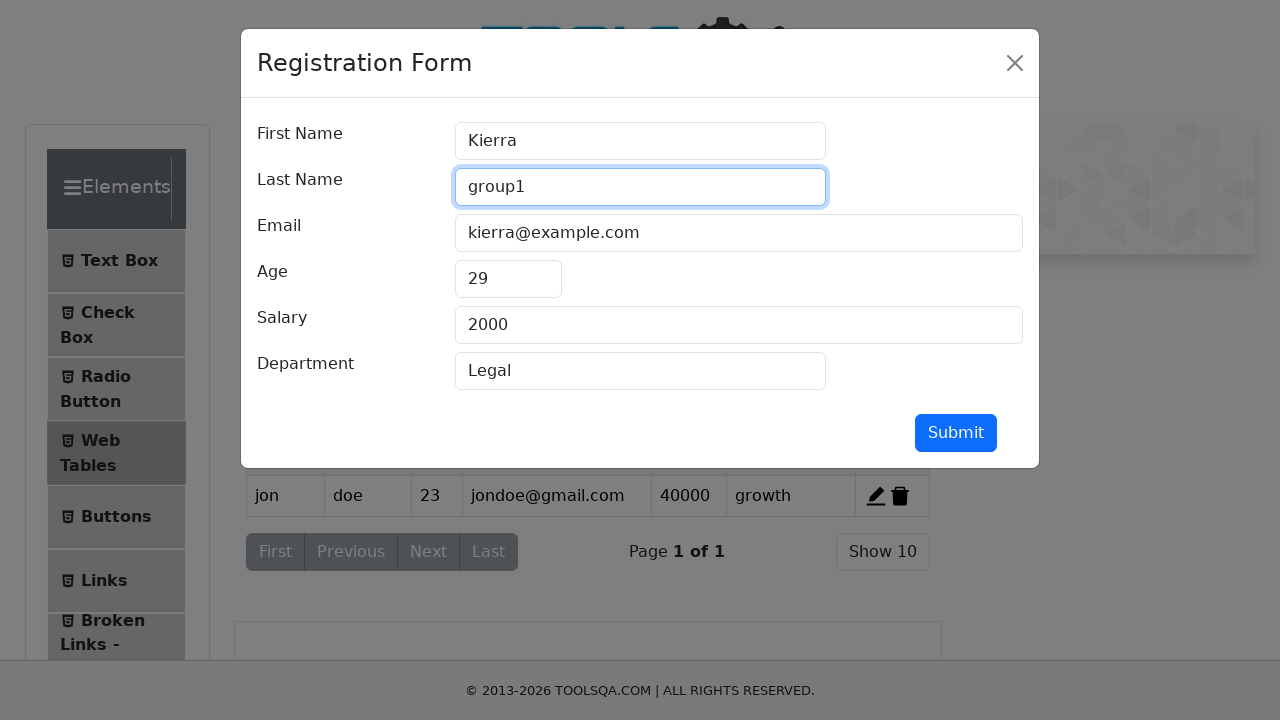

Submitted the edit form to update record at (956, 433) on button[type='submit']
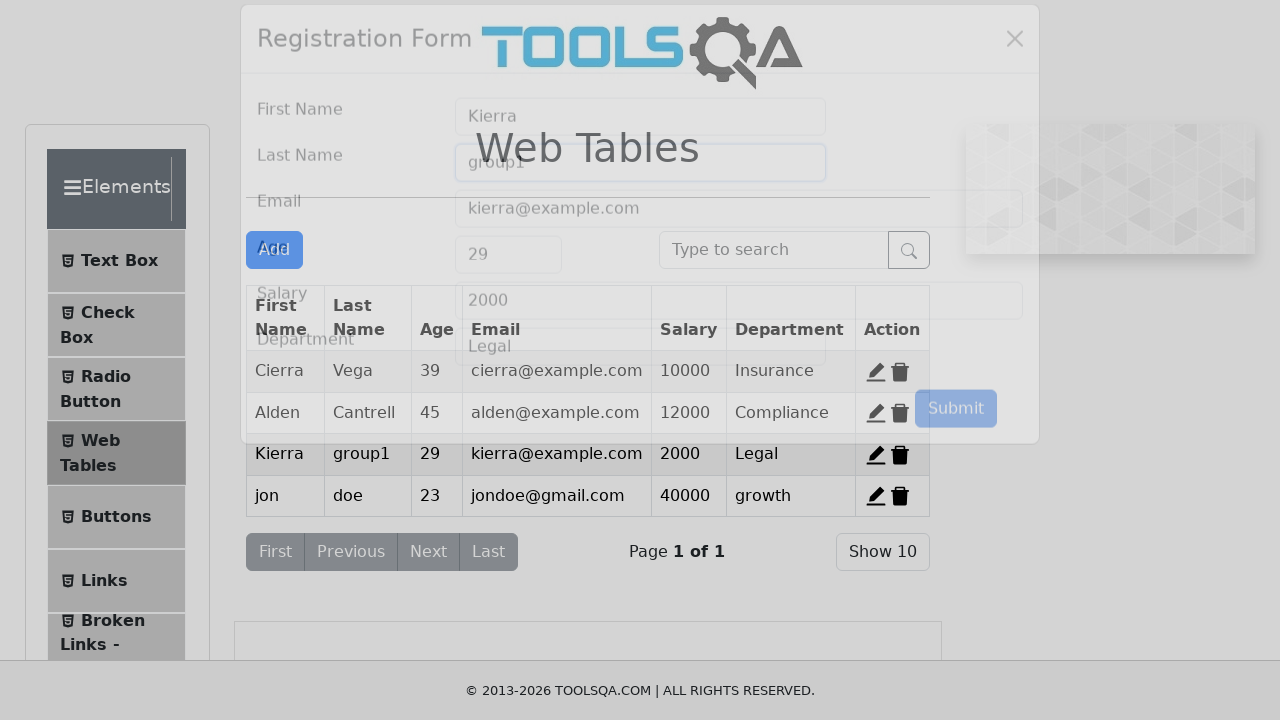

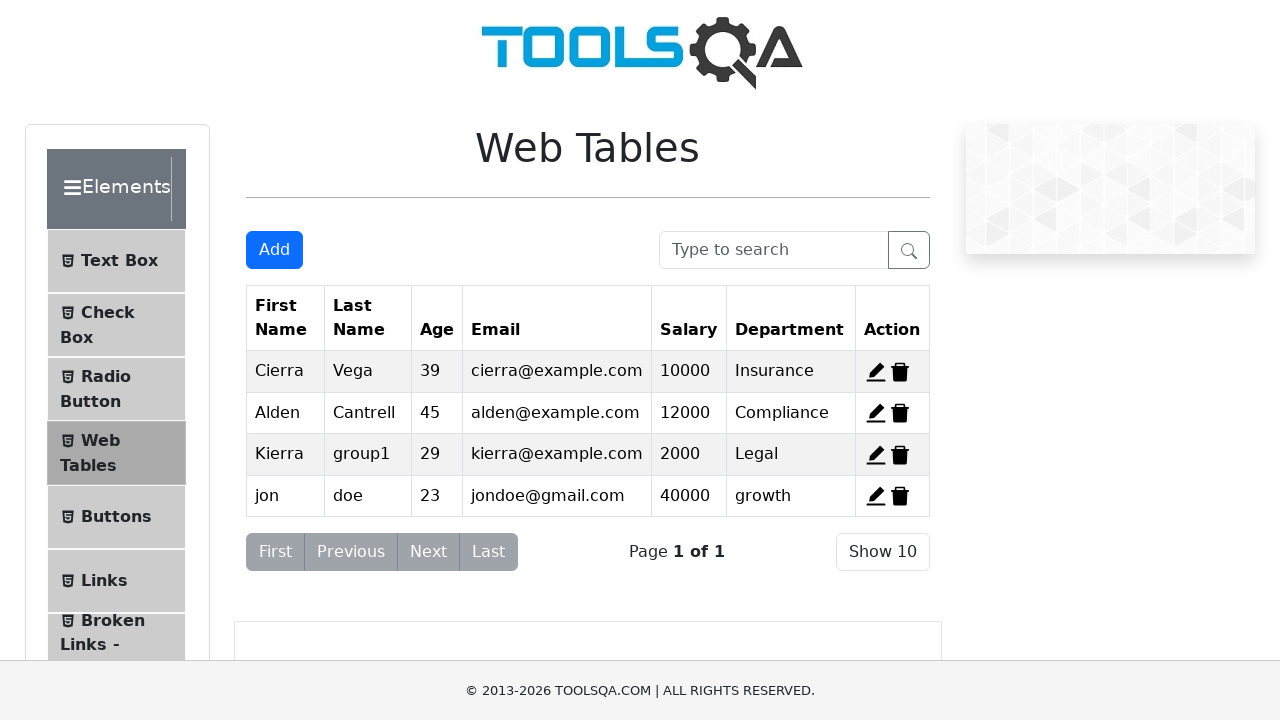